Tests marking all todo items as completed using the toggle all checkbox

Starting URL: https://demo.playwright.dev/todomvc

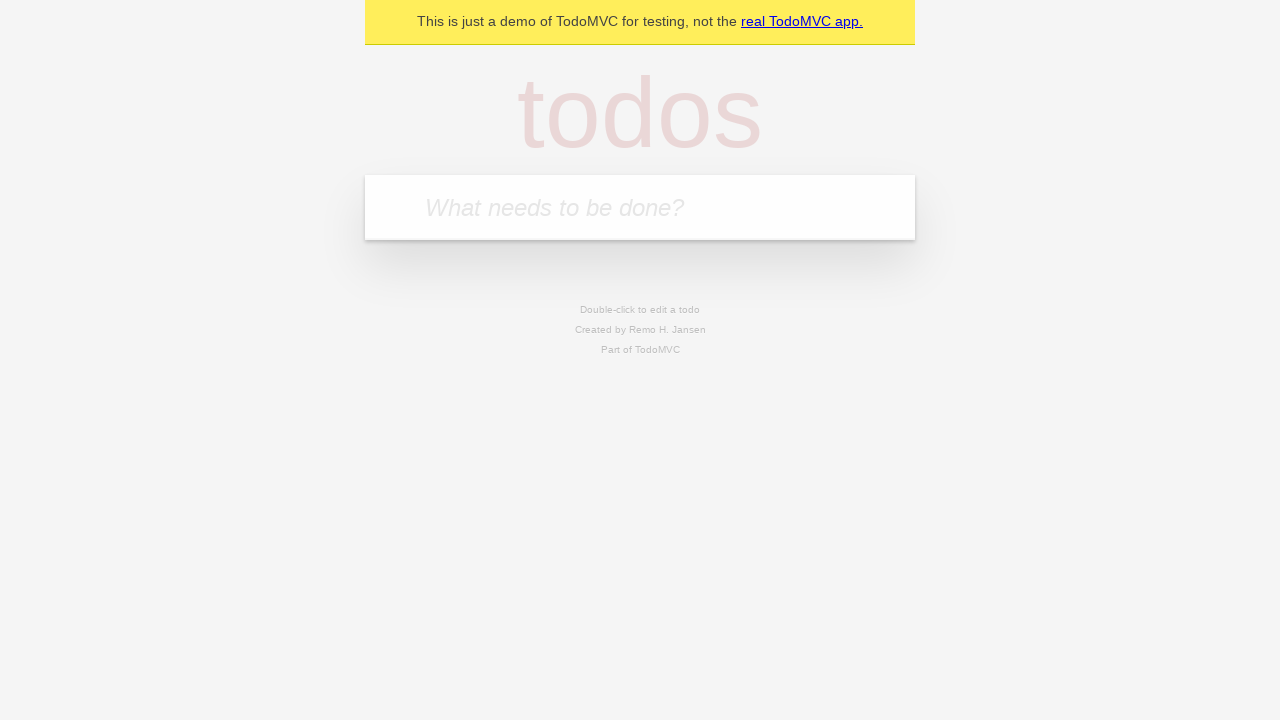

Filled todo input with 'buy some cheese' on internal:attr=[placeholder="What needs to be done?"i]
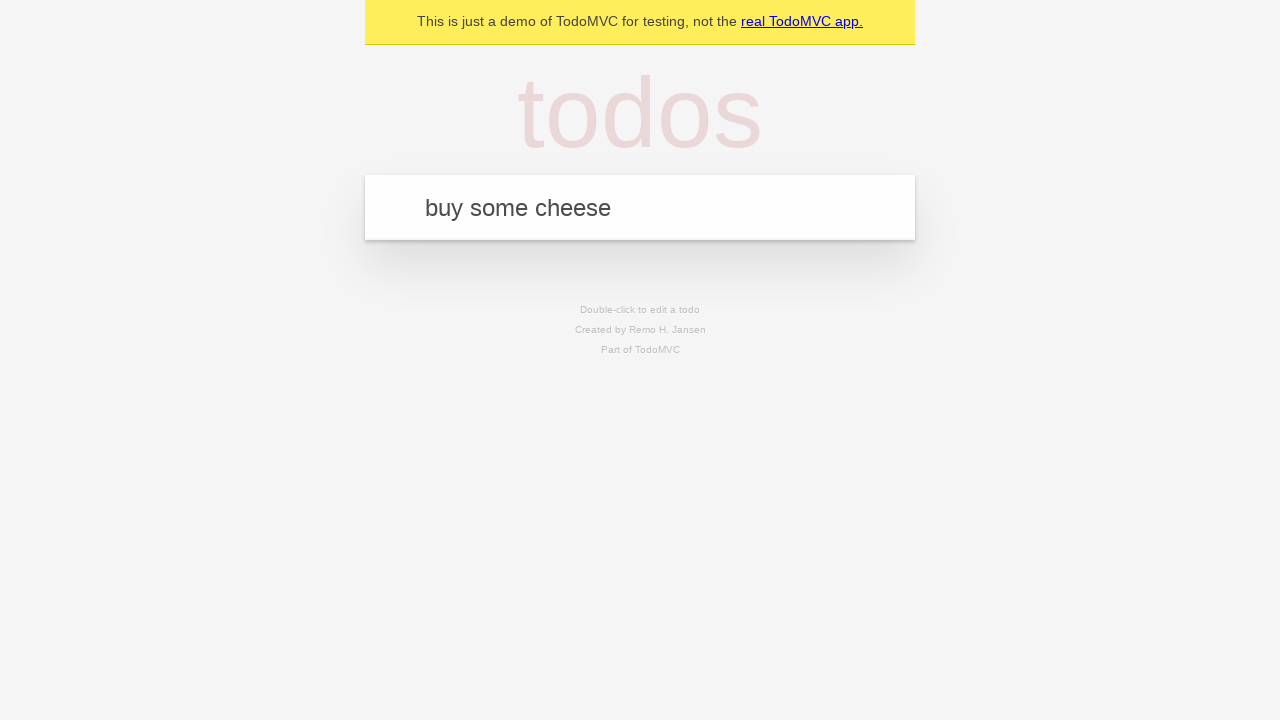

Pressed Enter to add first todo item on internal:attr=[placeholder="What needs to be done?"i]
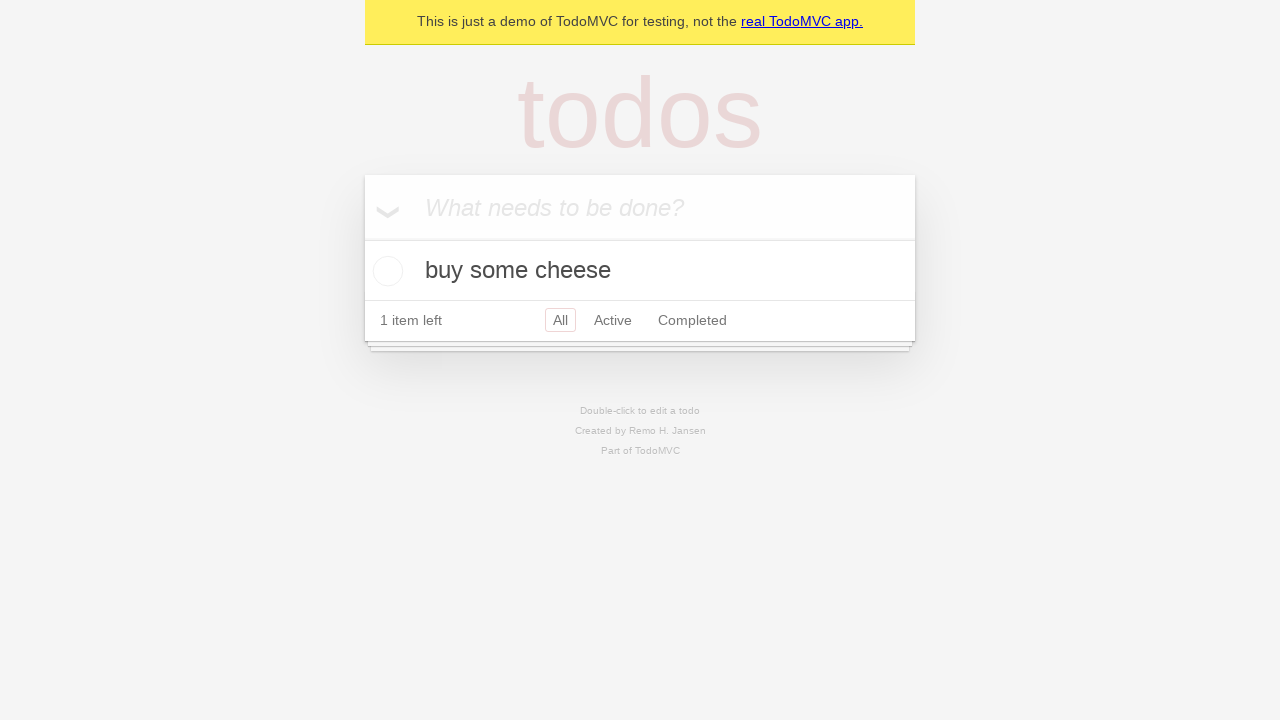

Filled todo input with 'feed the cat' on internal:attr=[placeholder="What needs to be done?"i]
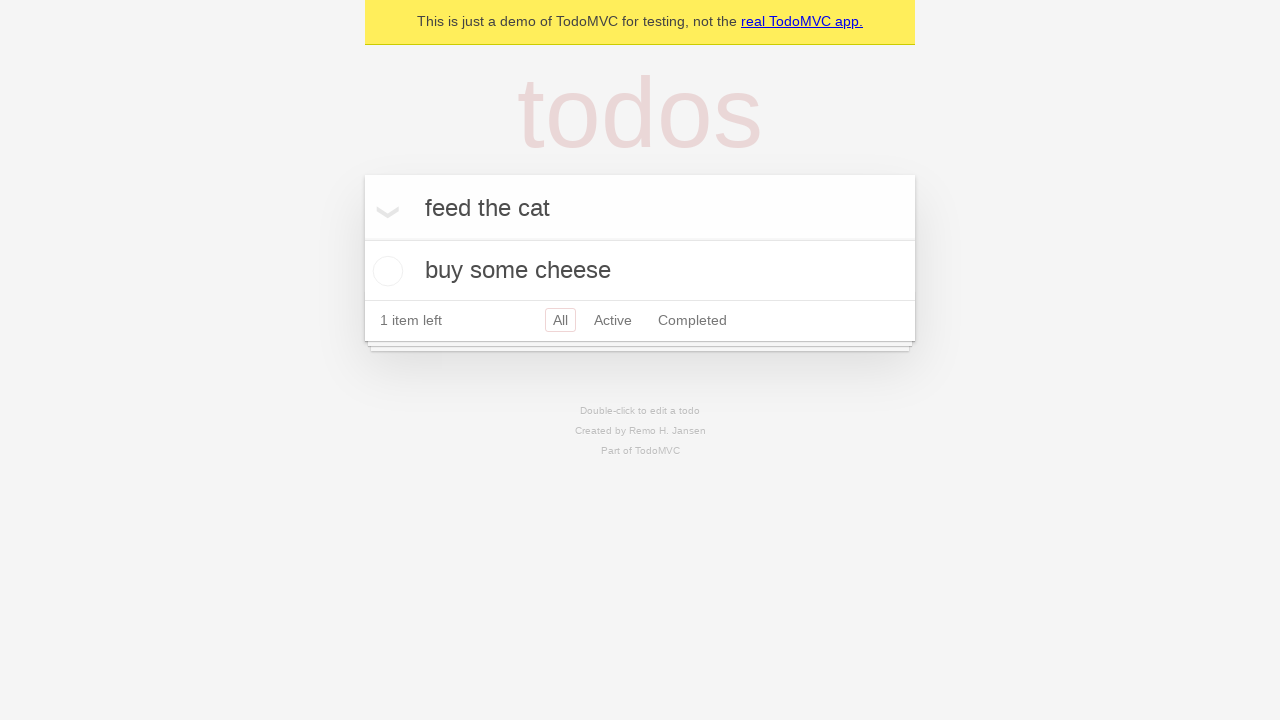

Pressed Enter to add second todo item on internal:attr=[placeholder="What needs to be done?"i]
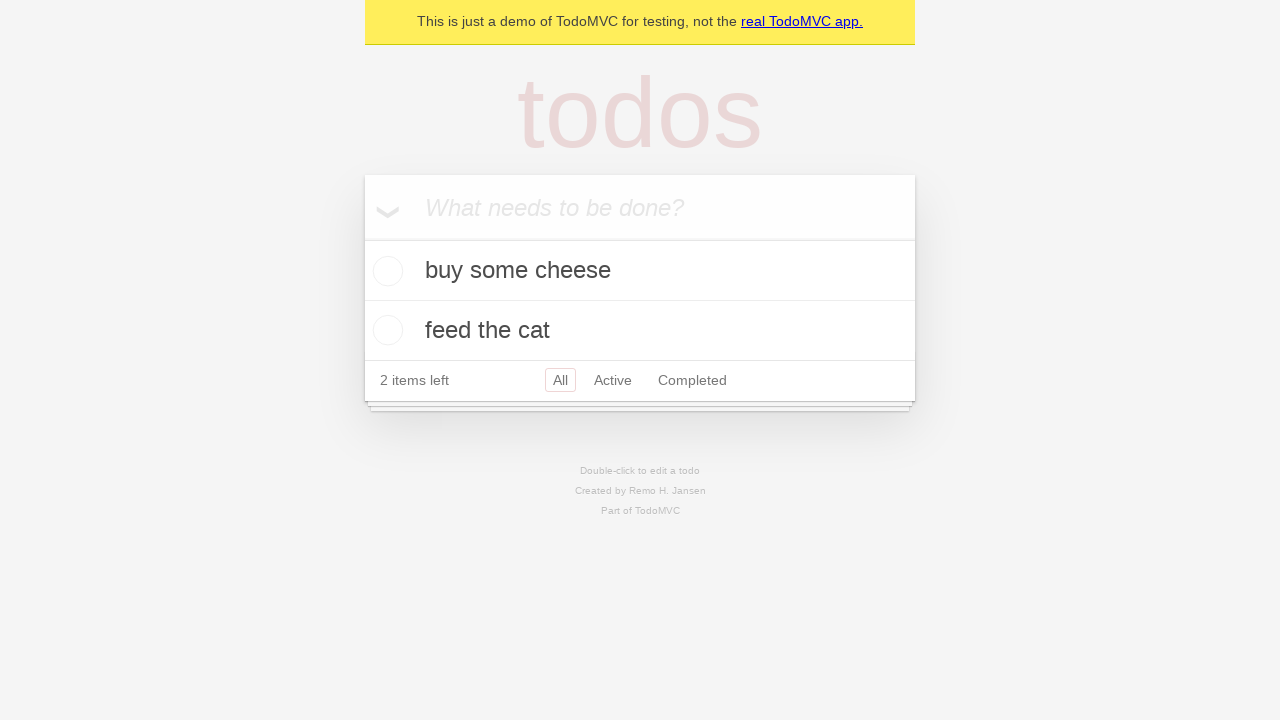

Filled todo input with 'book a doctors appointment' on internal:attr=[placeholder="What needs to be done?"i]
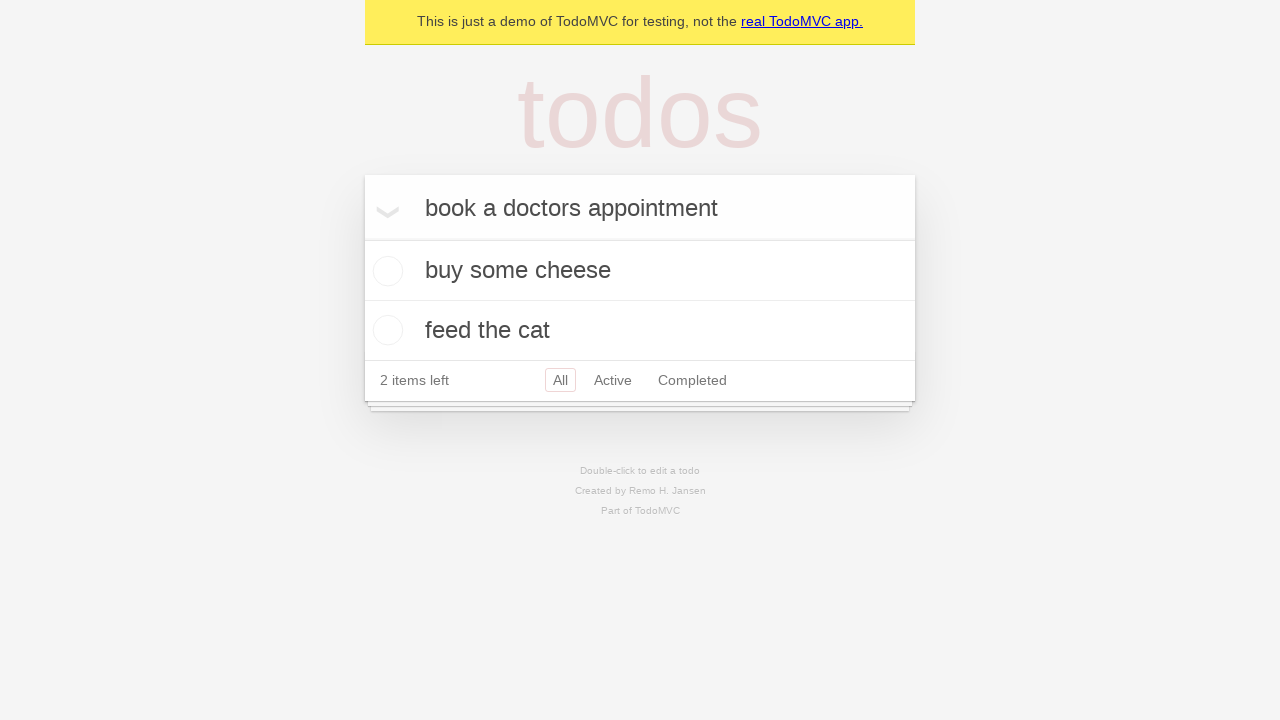

Pressed Enter to add third todo item on internal:attr=[placeholder="What needs to be done?"i]
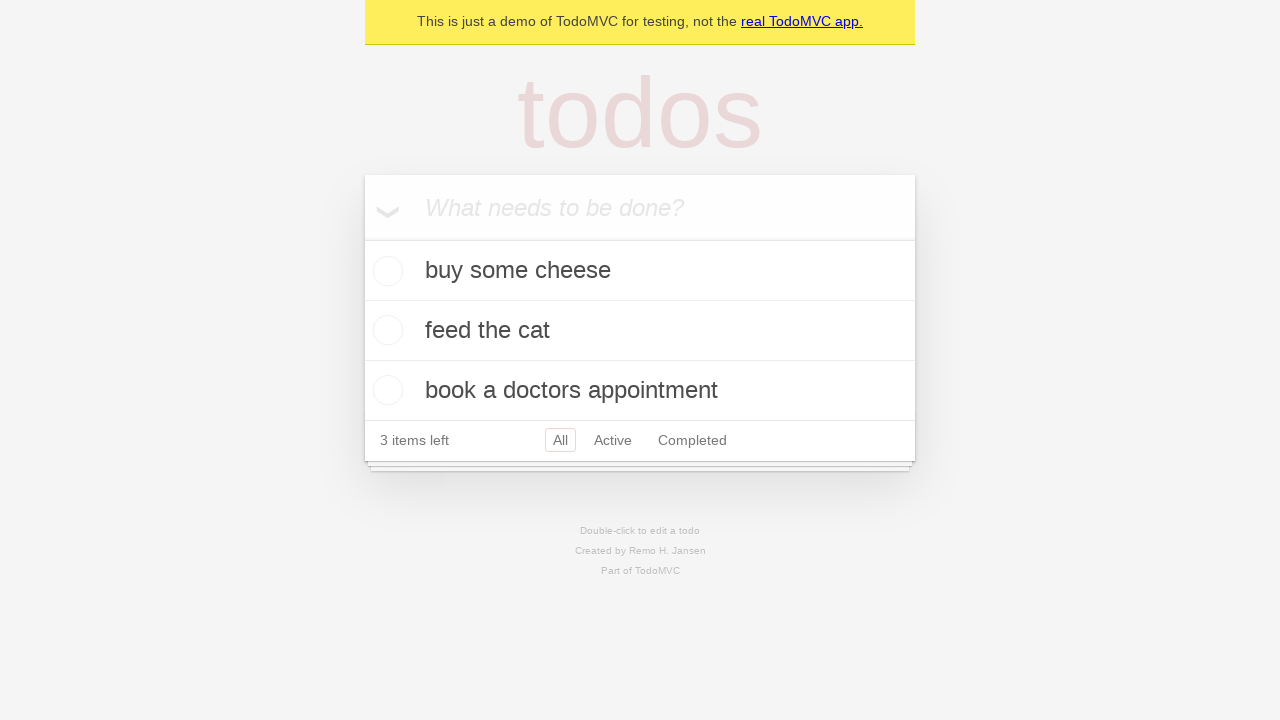

Clicked 'Mark all as complete' checkbox to mark all todo items as completed at (362, 238) on internal:label="Mark all as complete"i
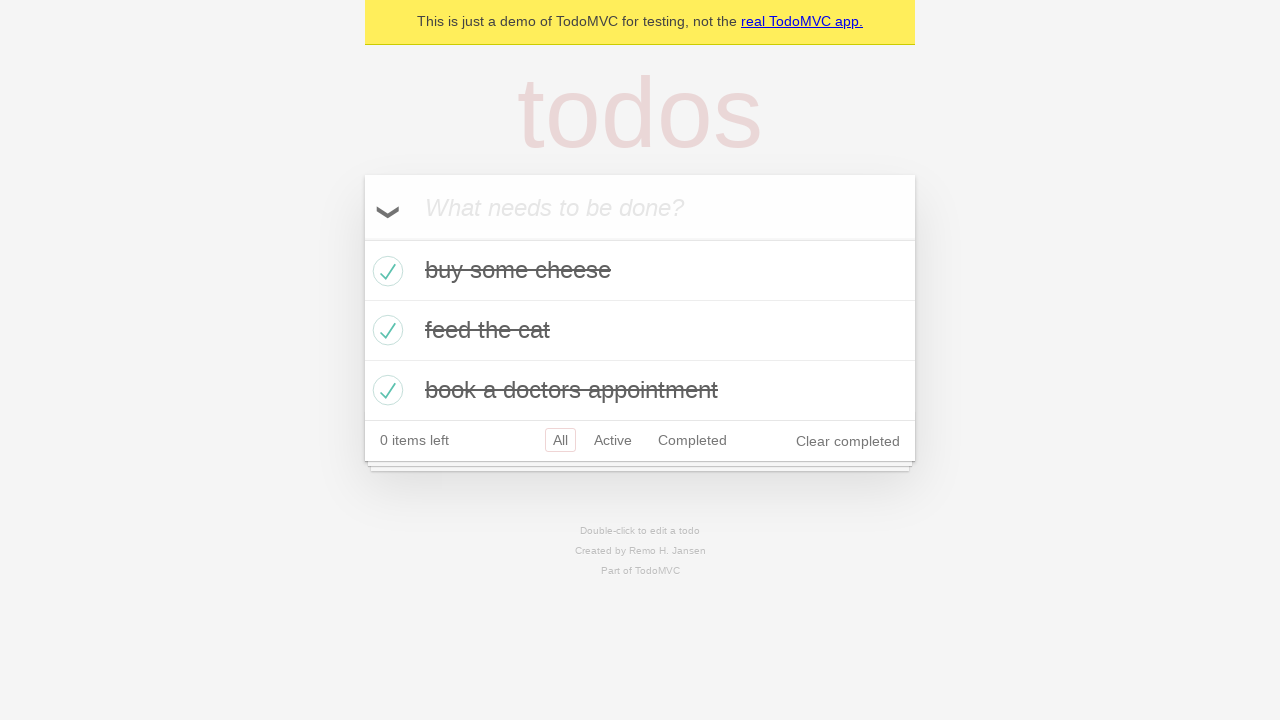

Waited for all todo items to be marked as completed
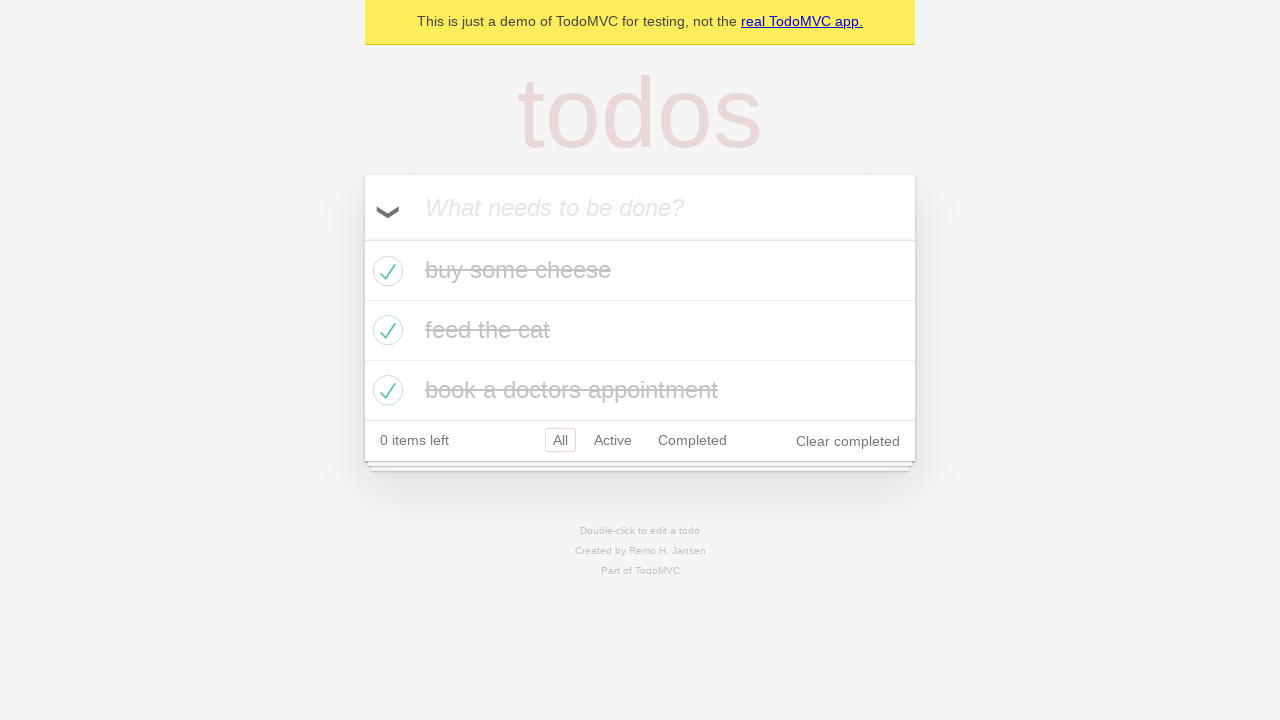

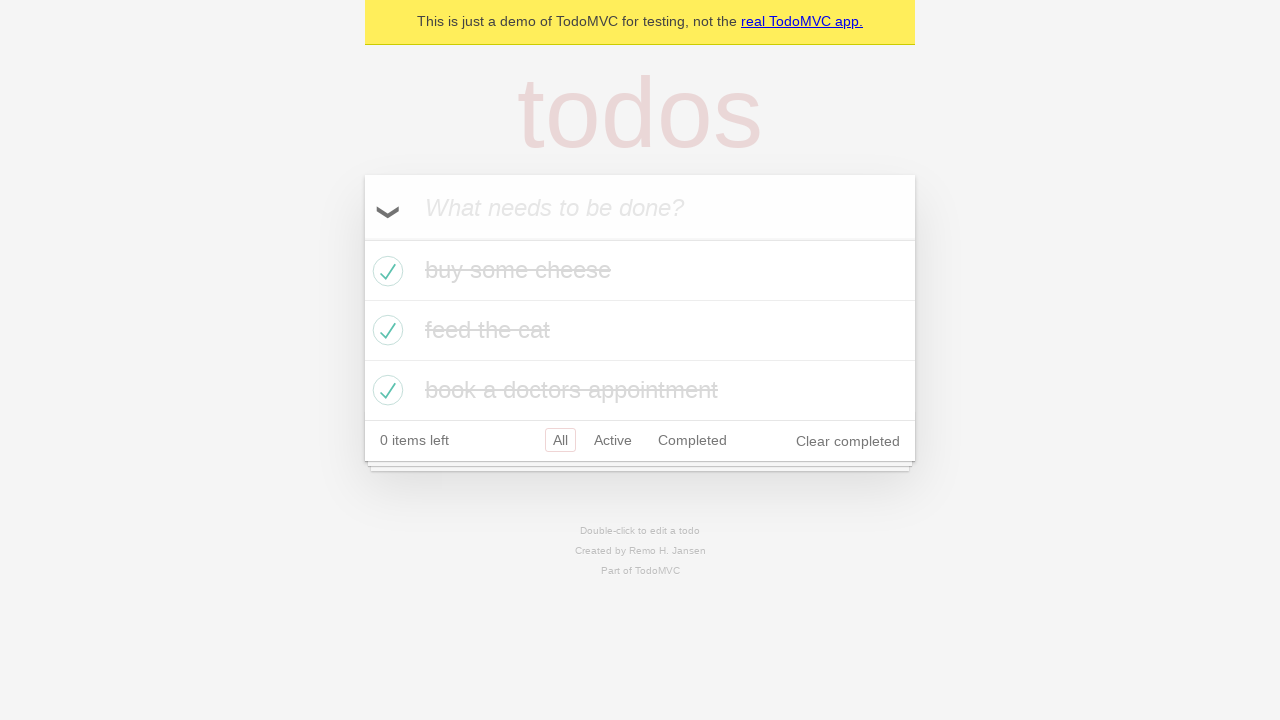